Tests that navigating to #!/ route shows all todos

Starting URL: https://todomvc.com/examples/typescript-angular/#/

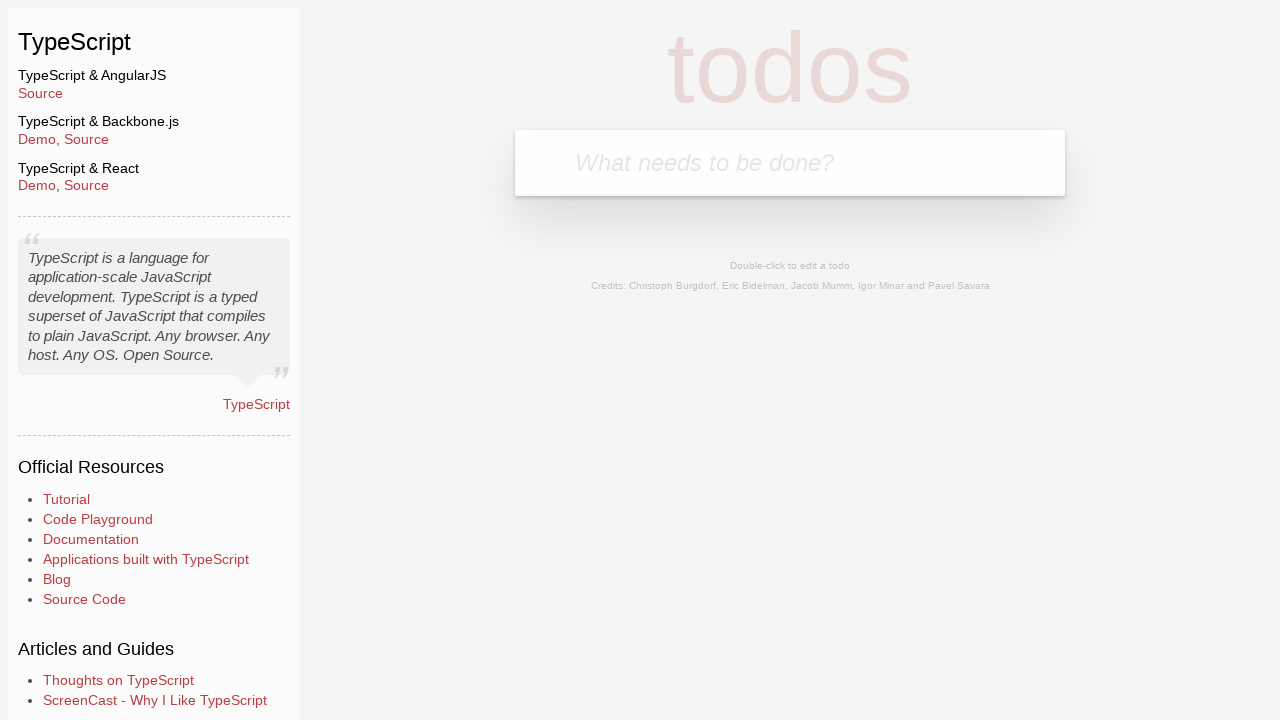

Filled new todo input with 'Example1' on .new-todo
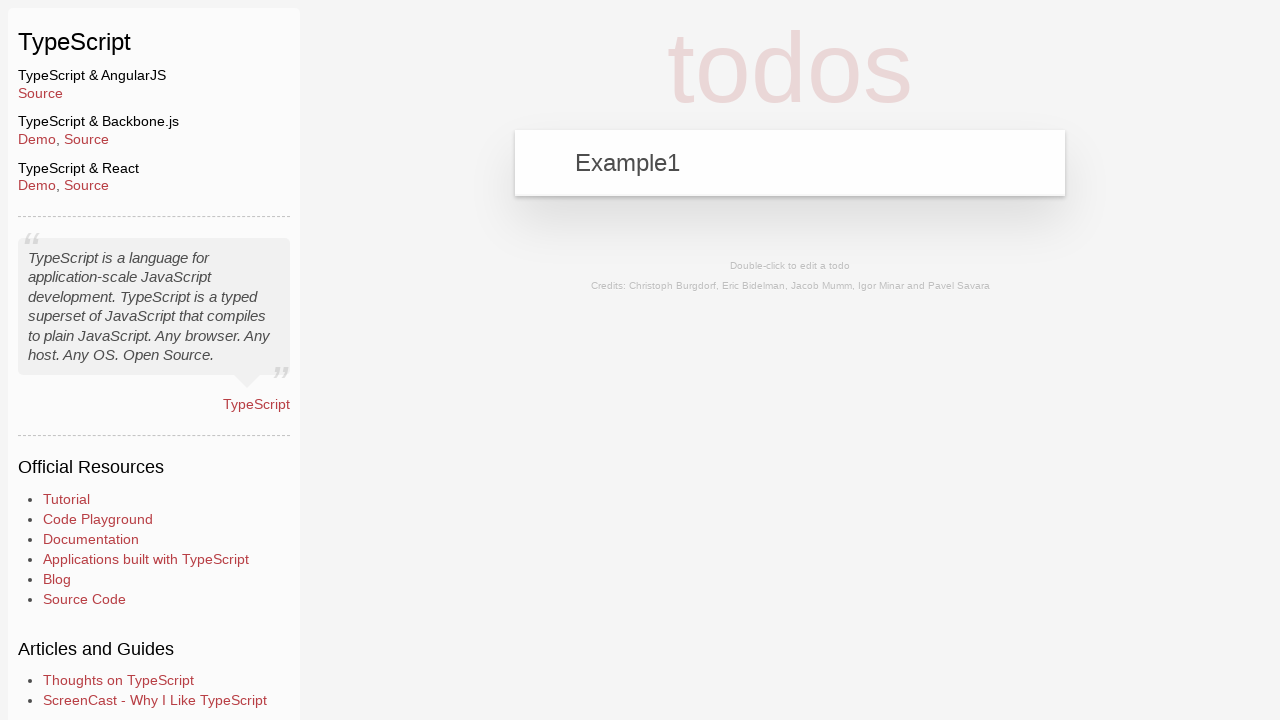

Pressed Enter to add first todo on .new-todo
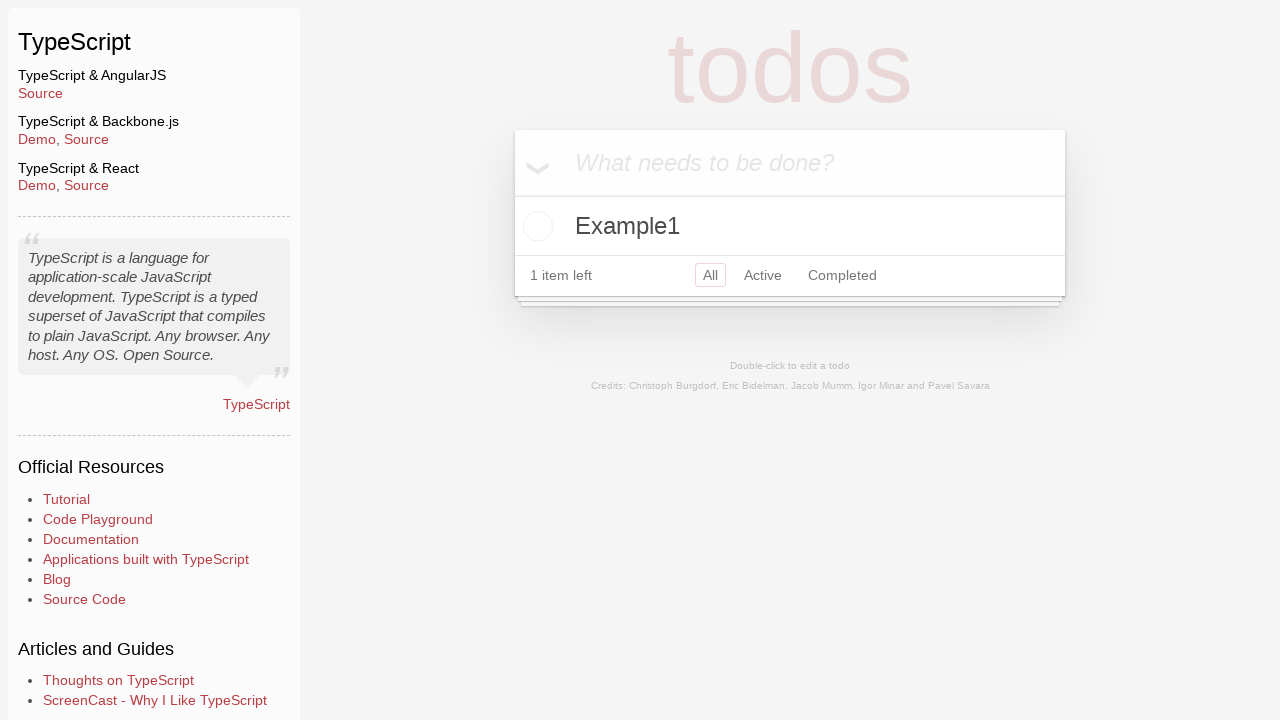

Filled new todo input with 'Example2' on .new-todo
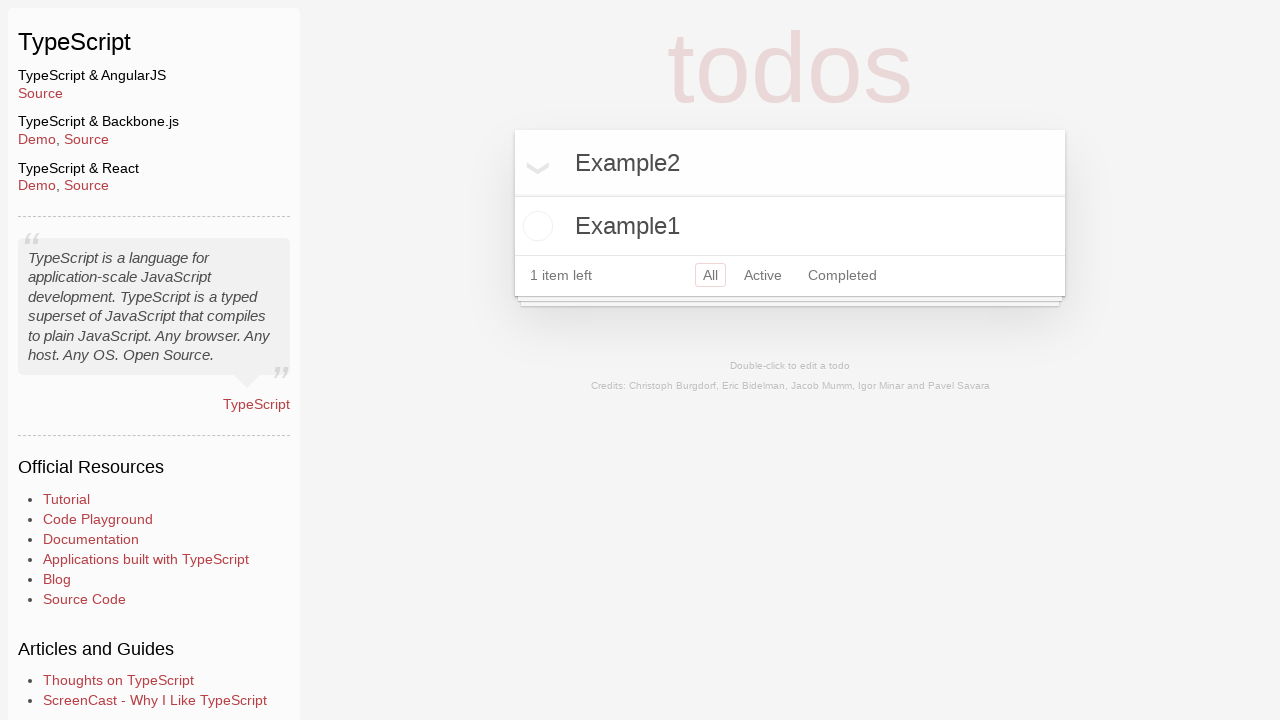

Pressed Enter to add second todo on .new-todo
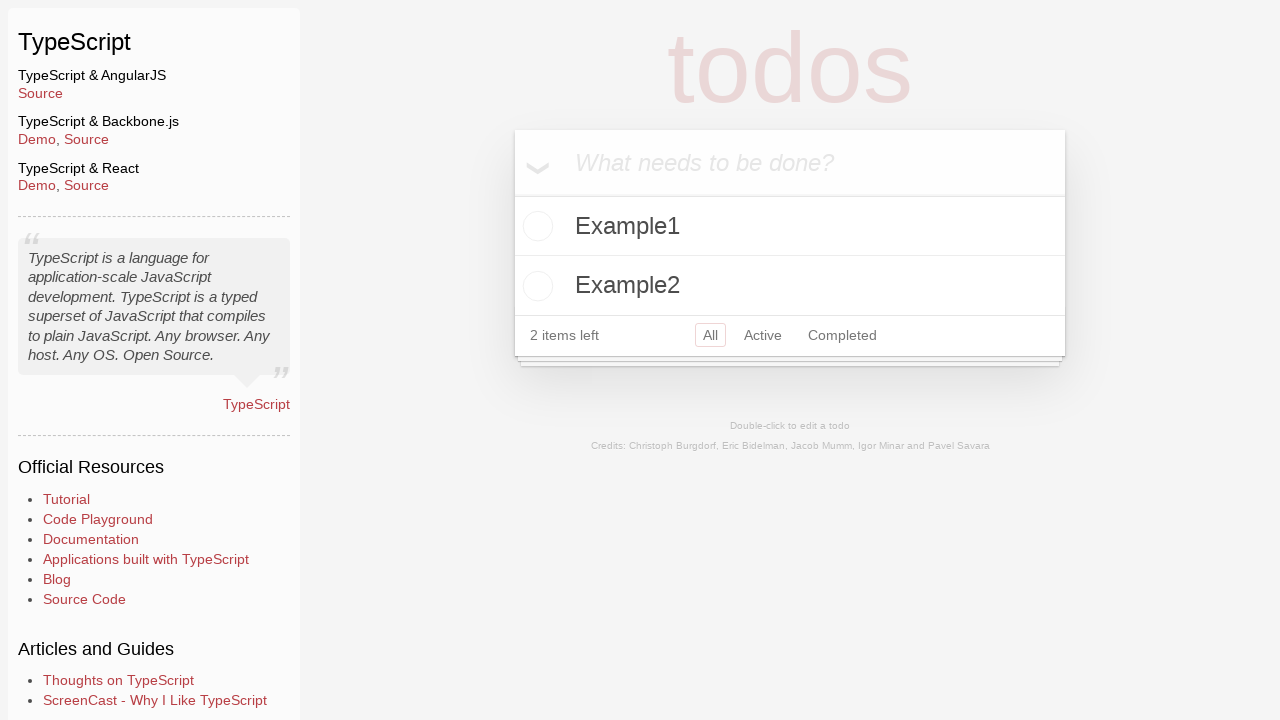

Marked Example2 todo as completed at (535, 286) on li:has-text('Example2') .toggle
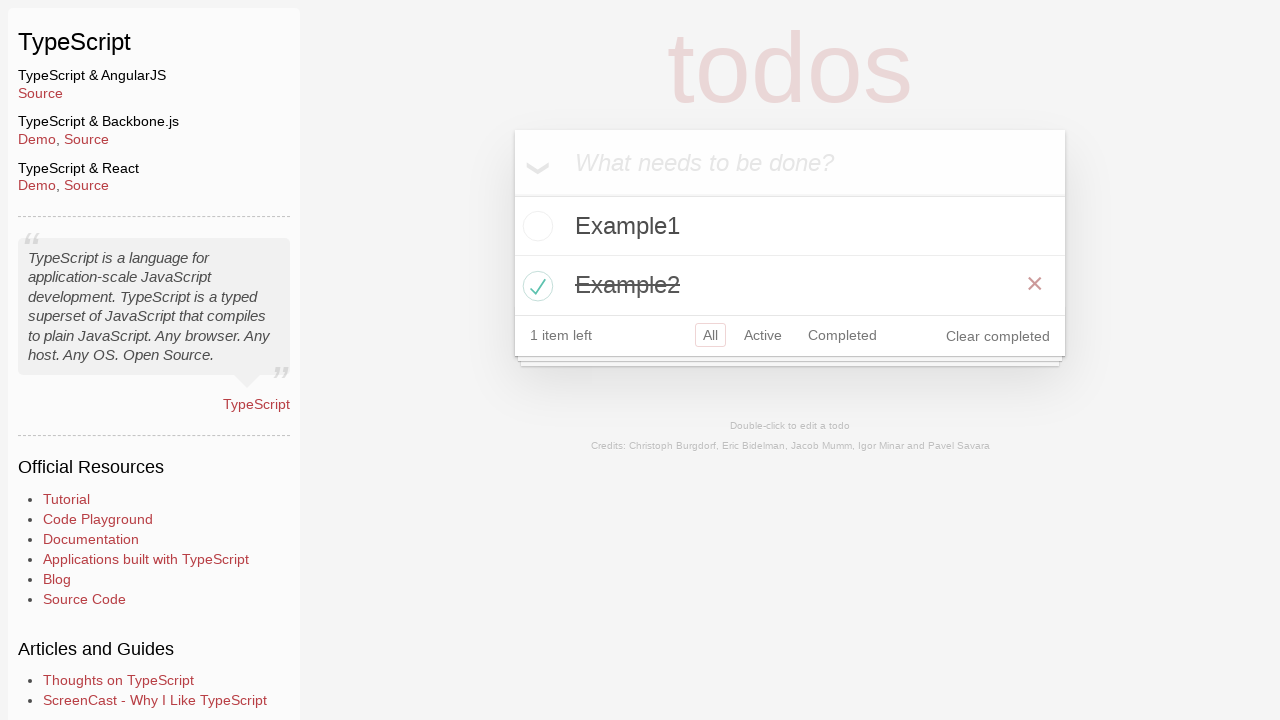

Navigated to #!/ route to show all todos
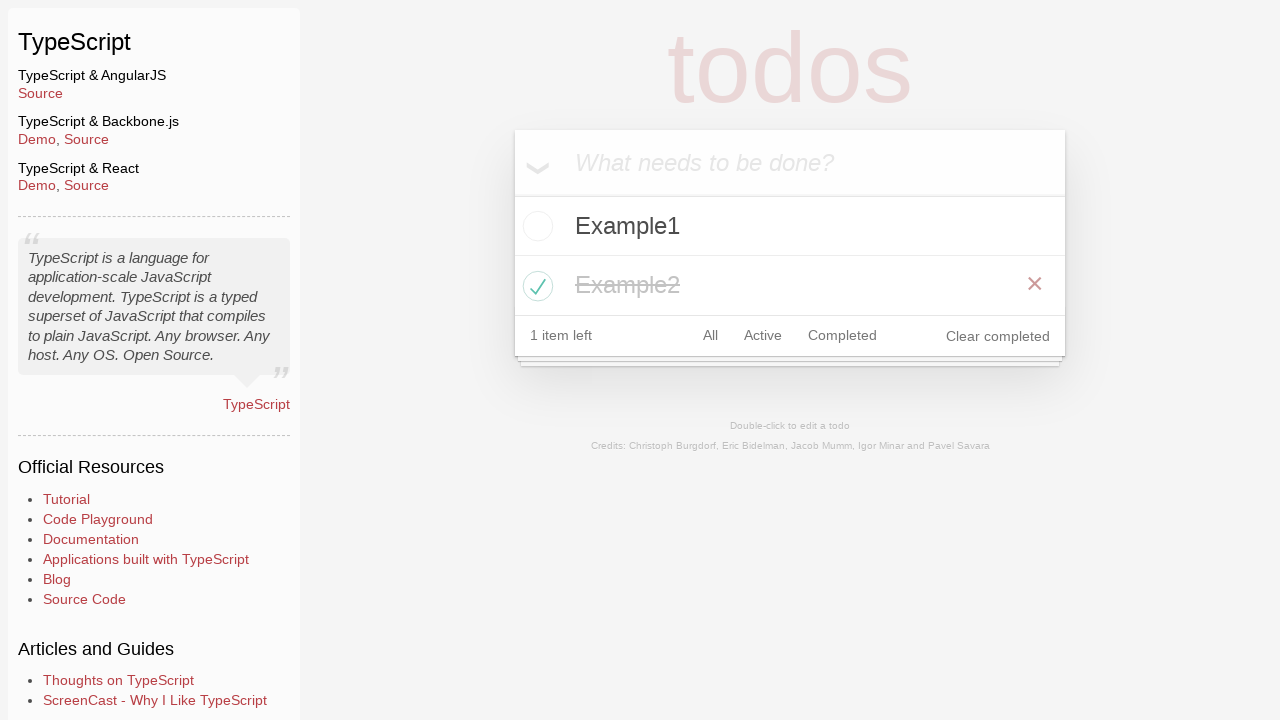

Verified Example1 todo is visible
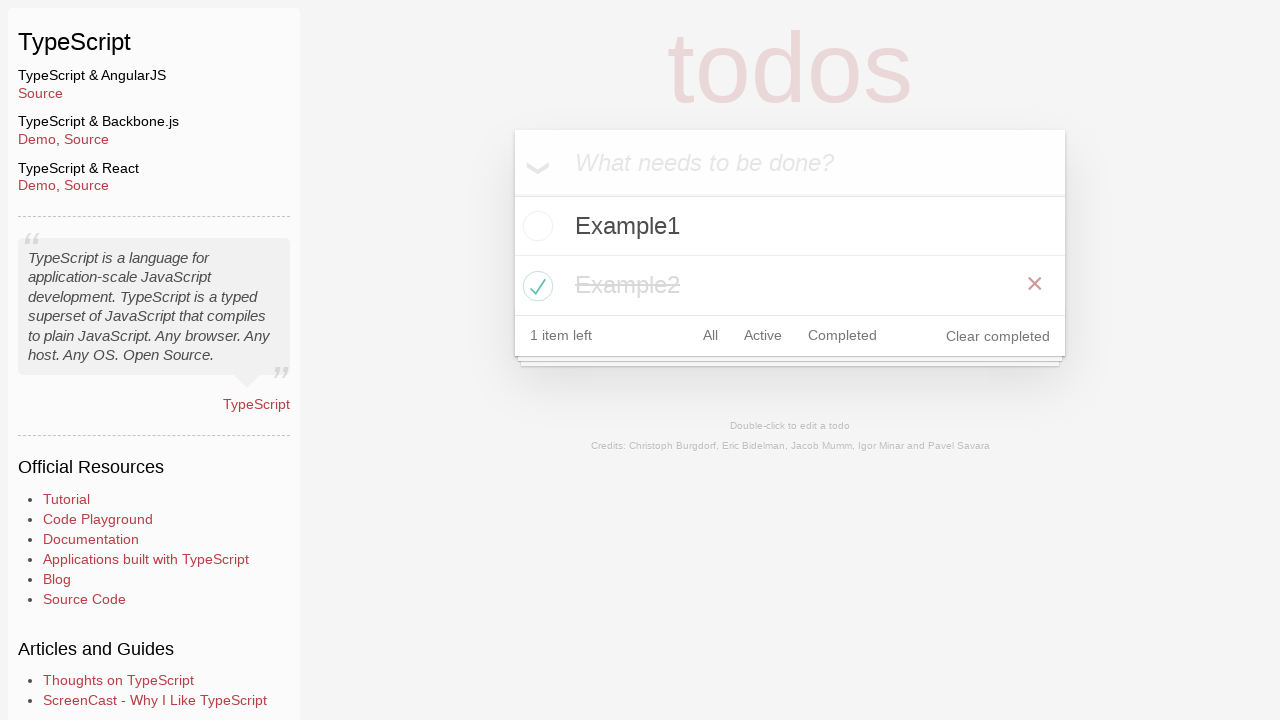

Verified Example2 todo is visible
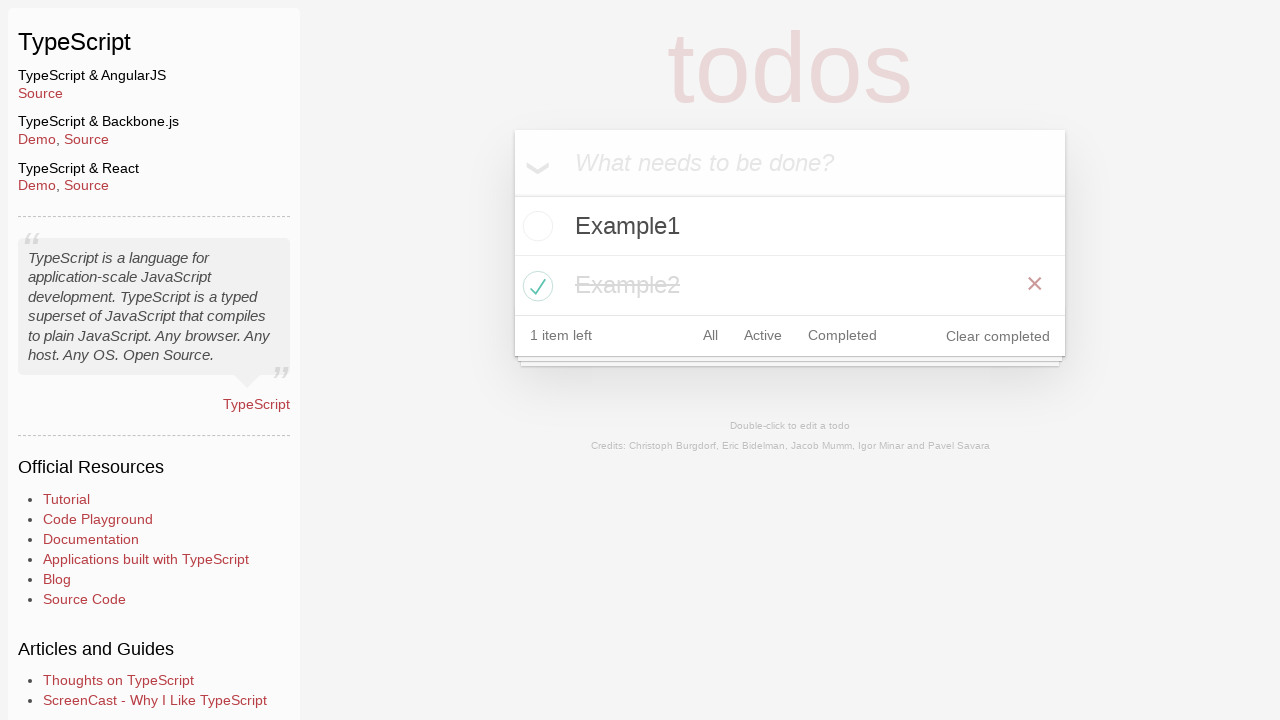

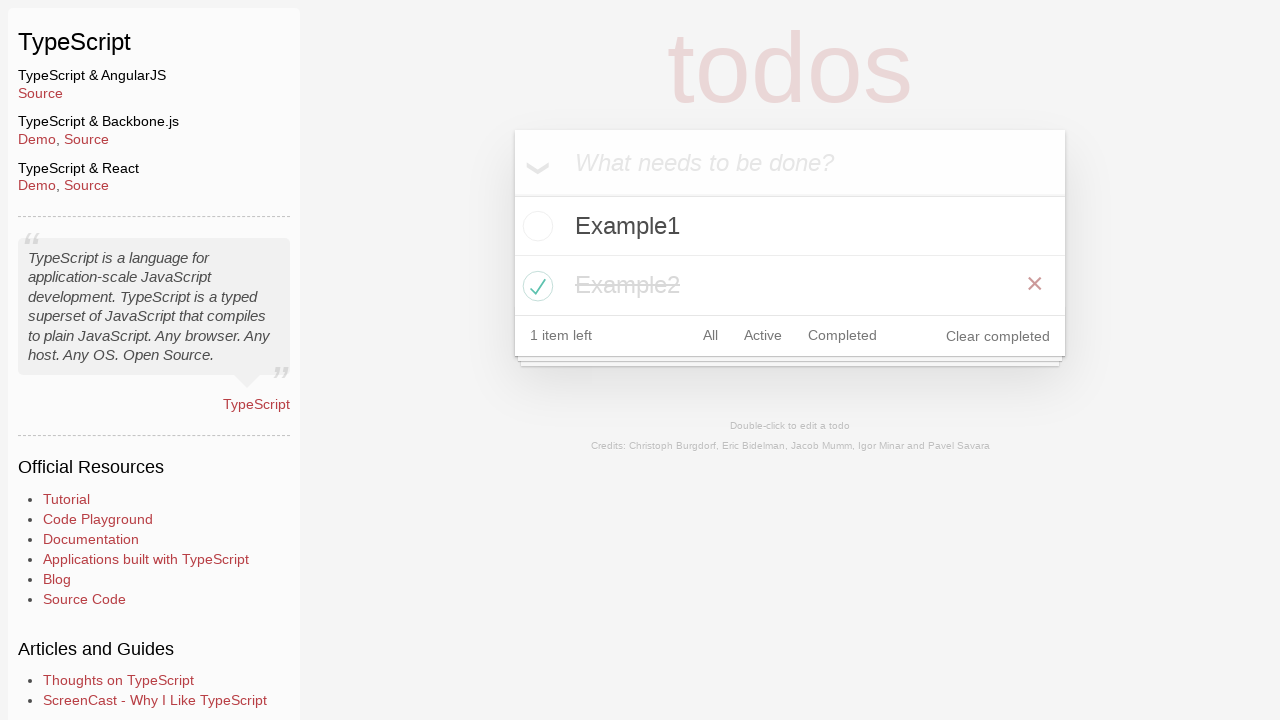